Tests radio button functionality by checking initial selection states, clicking the red radio button to select it, and verifying the green radio button's enabled/disabled state

Starting URL: https://practice.cydeo.com/radio_buttons

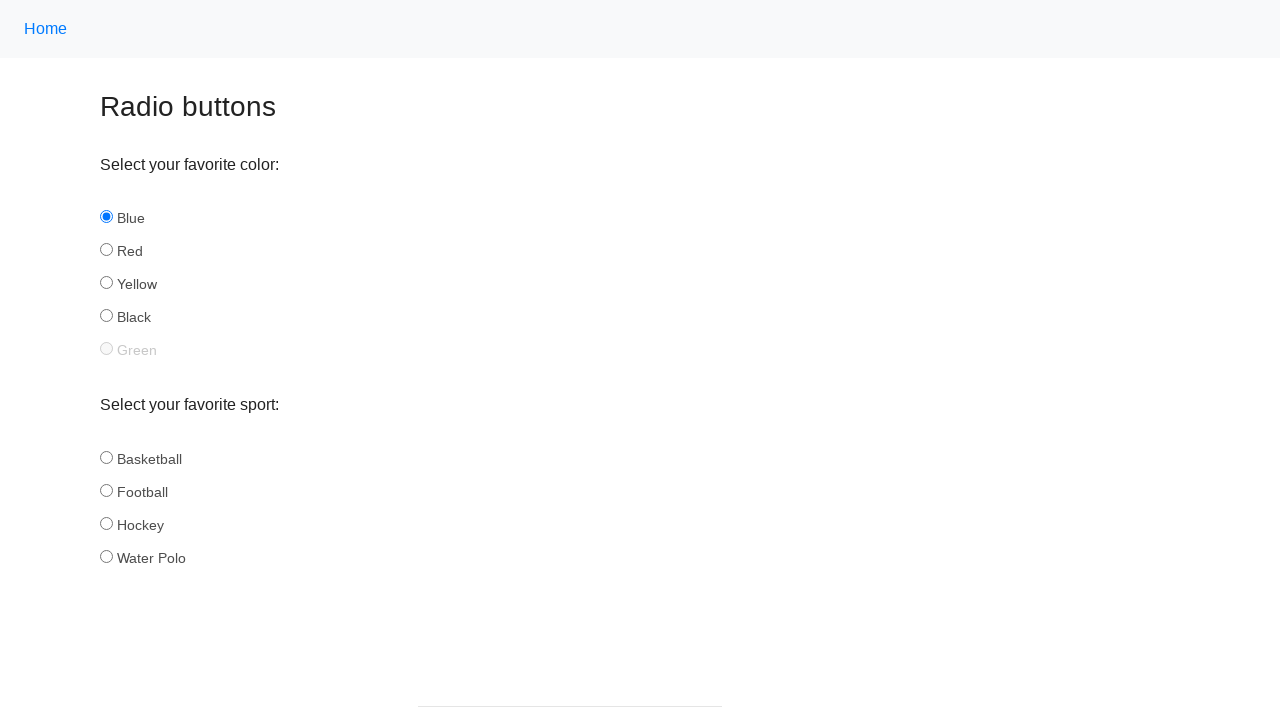

Located blue radio button
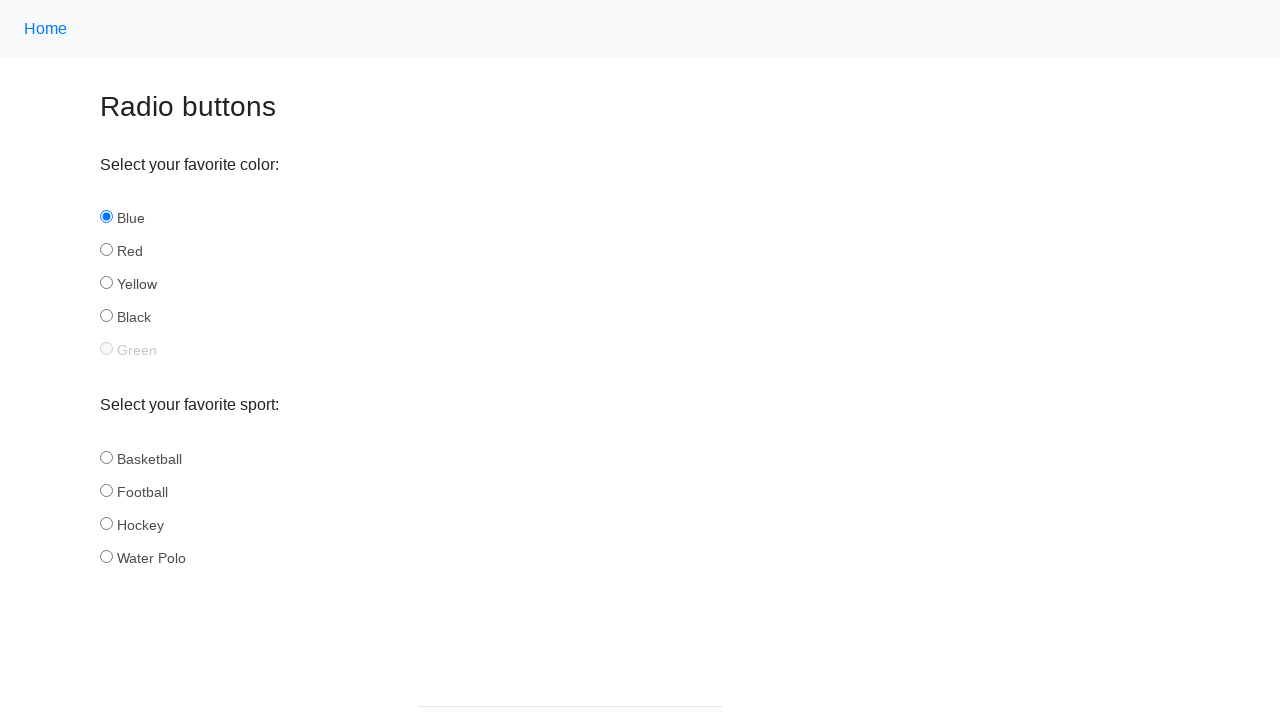

Blue radio button is visible
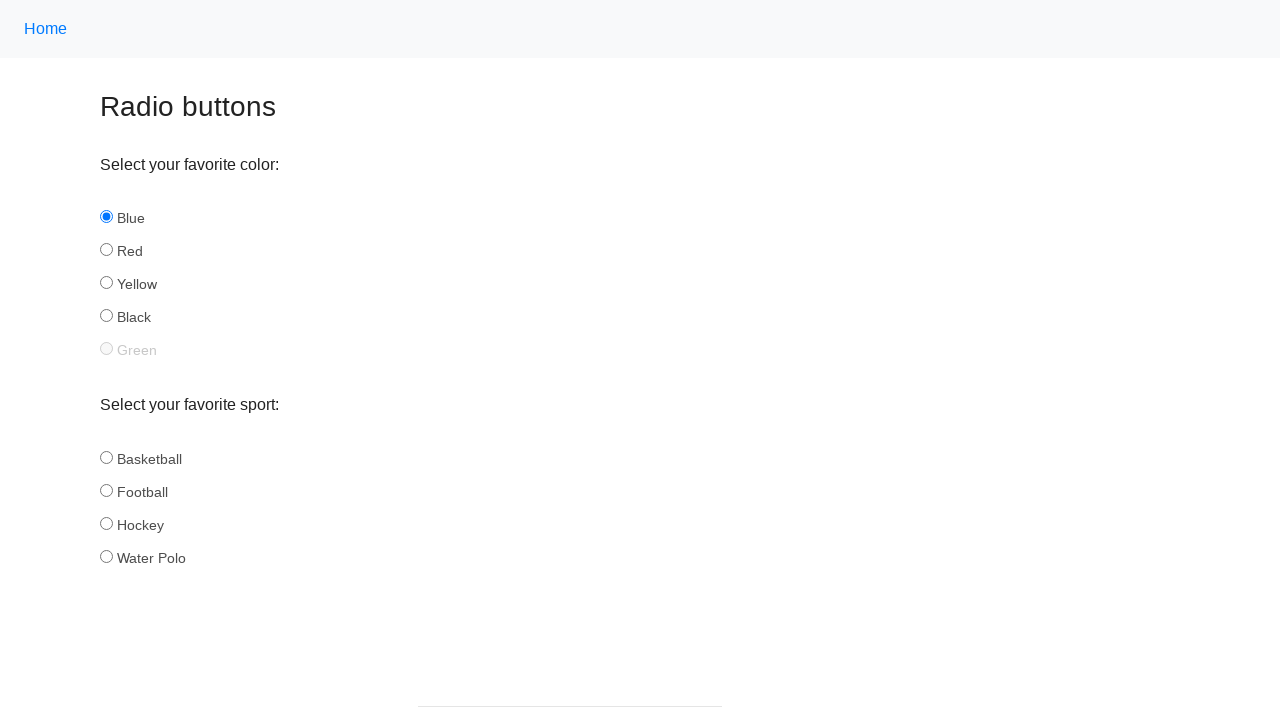

Clicked red radio button to select it at (106, 250) on #red
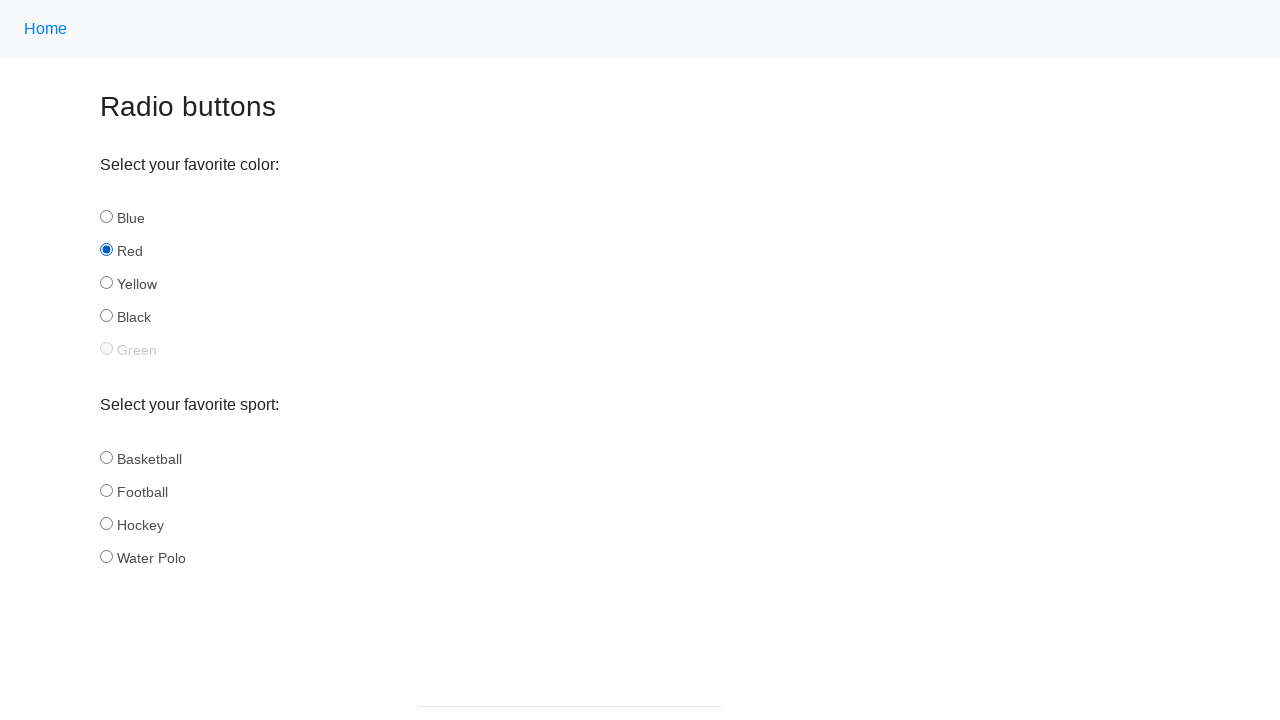

Located green radio button
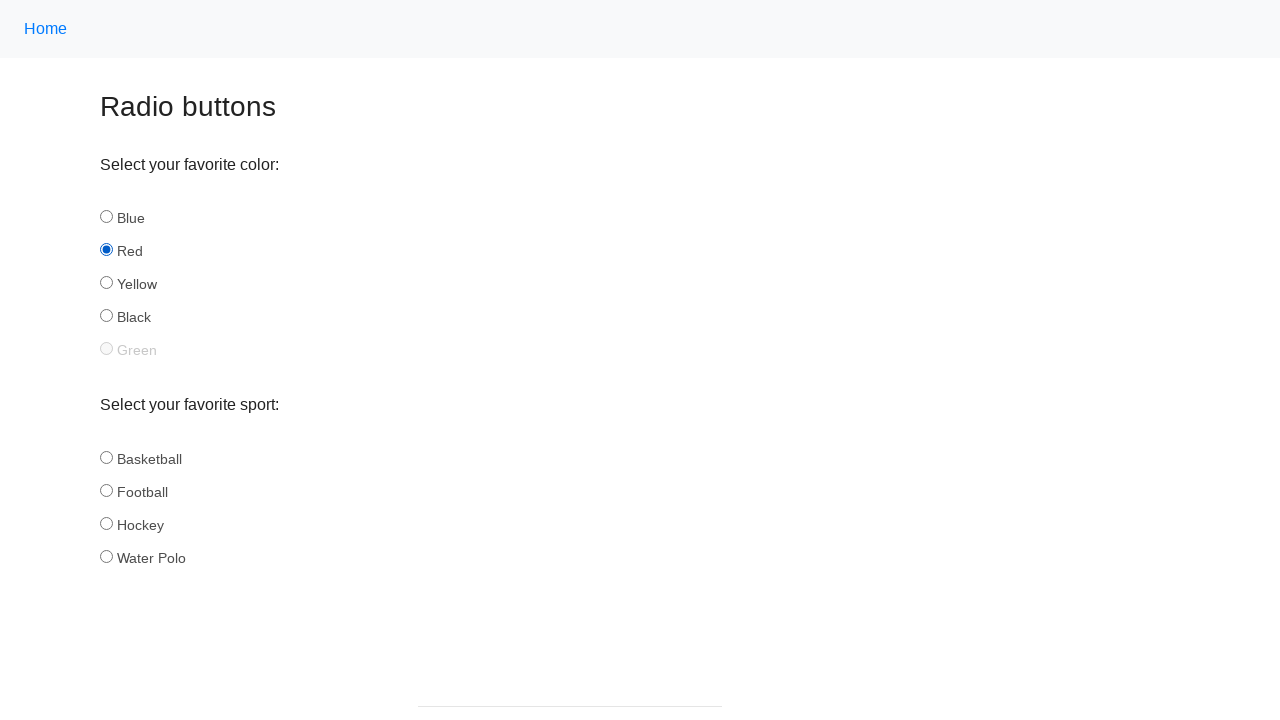

Green radio button is visible
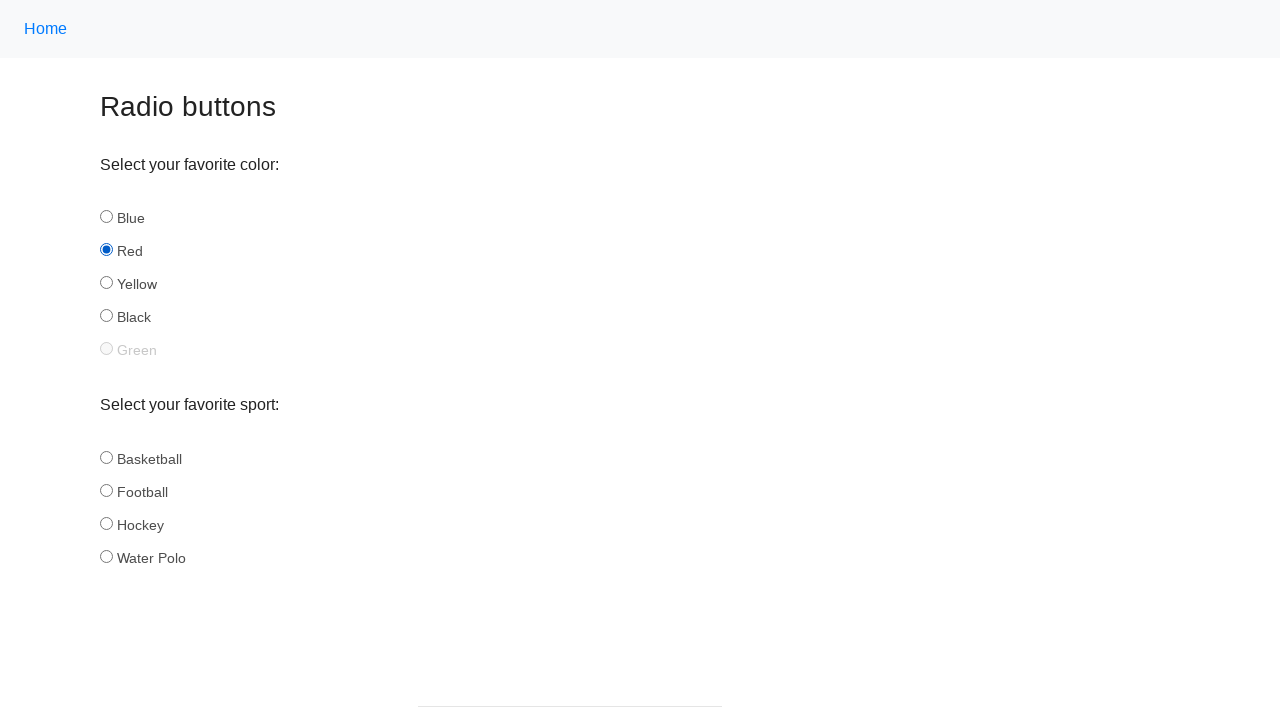

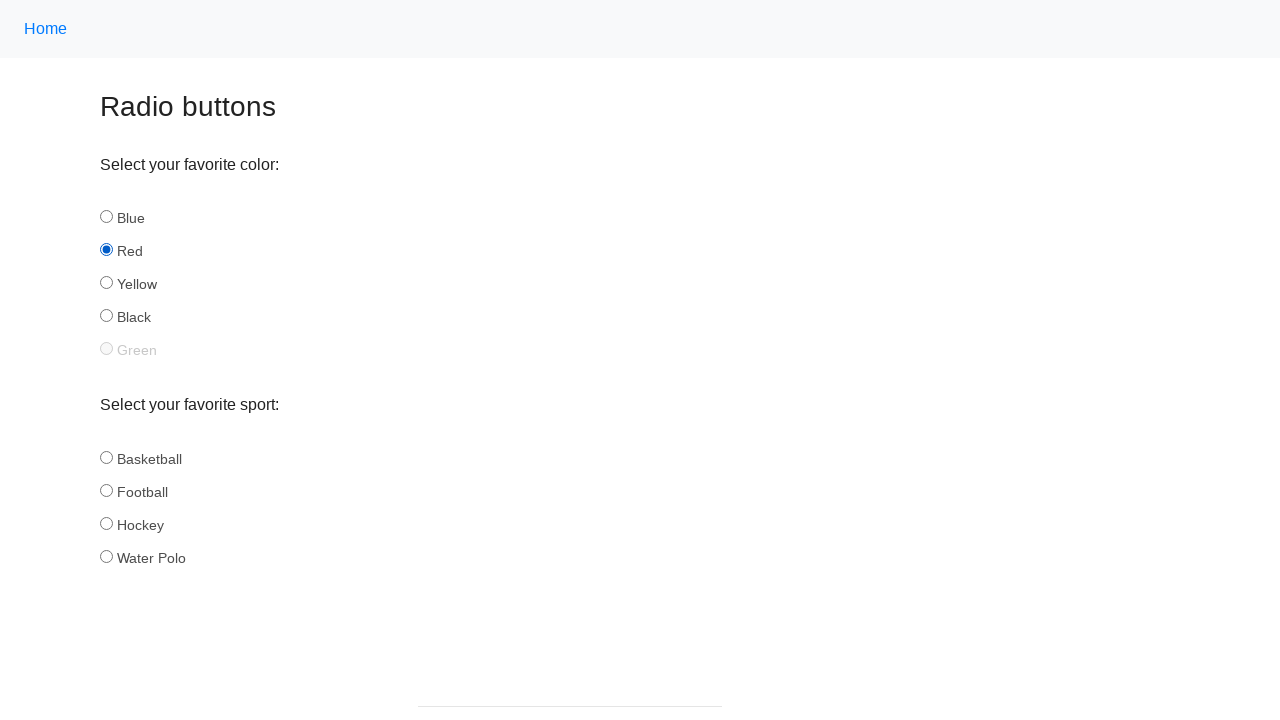